Tests the hover interaction on the registration link element on the login page to verify hover state behavior.

Starting URL: https://nikita-filonov.github.io/qa-automation-engineer-ui-course/#/auth/login

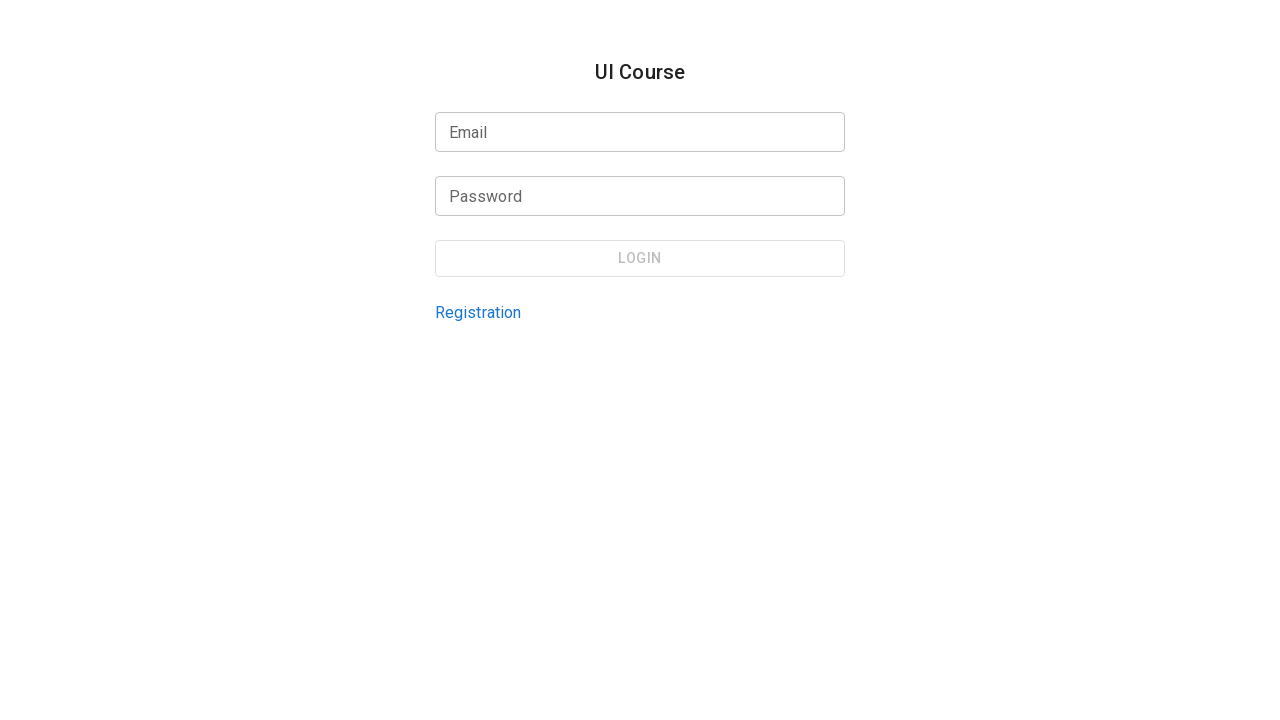

Located registration link element on login page
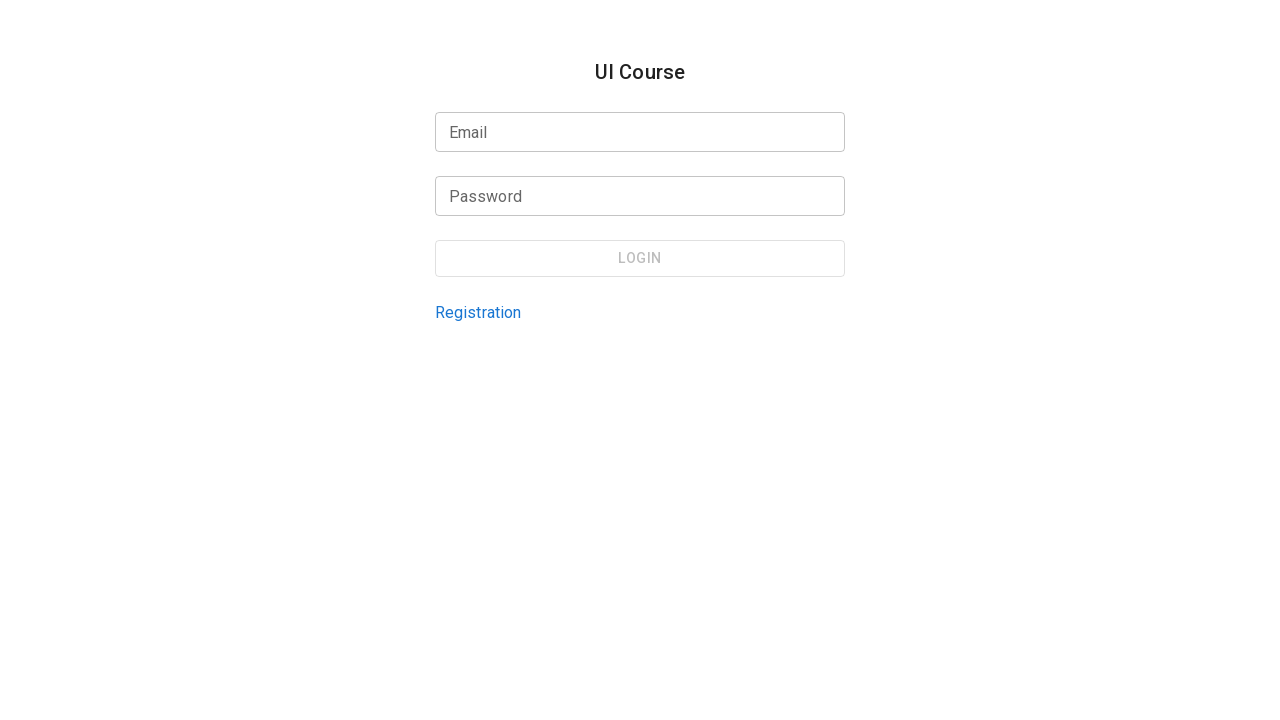

Hovered over registration link to trigger hover state at (478, 312) on internal:testid=[data-testid="login-page-registration-link"s]
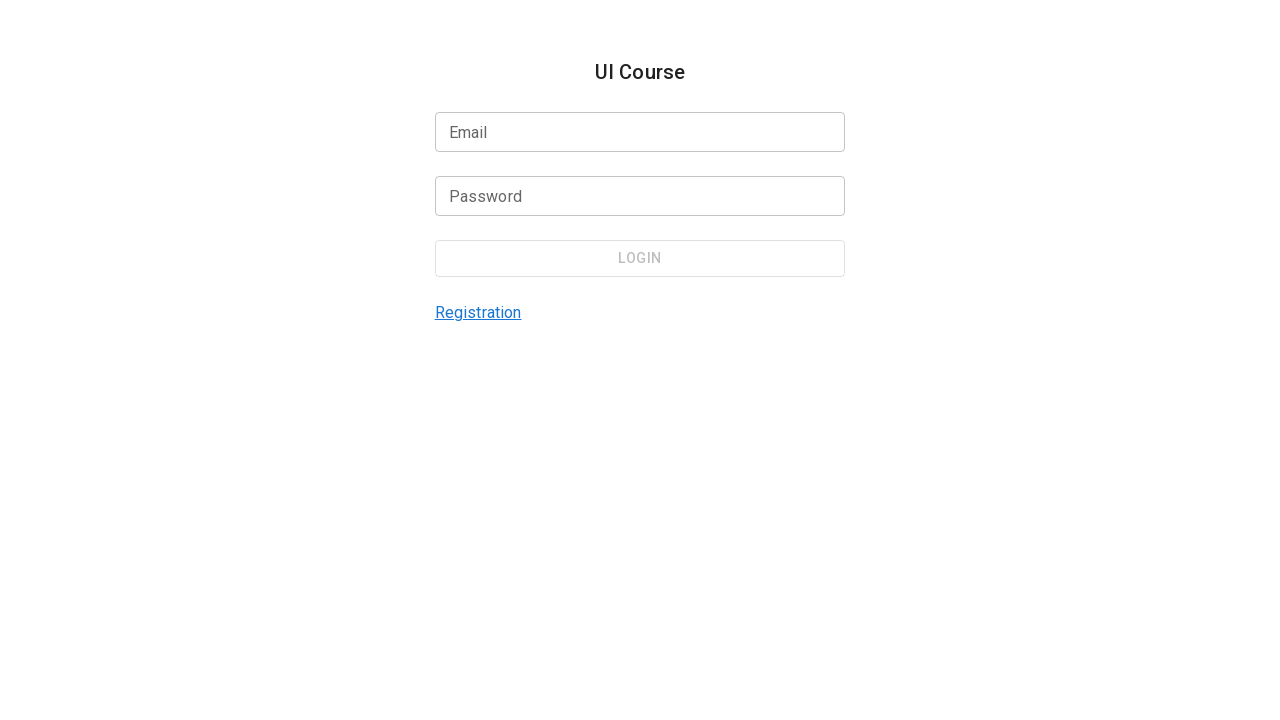

Waited 1 second for hover state animation to complete
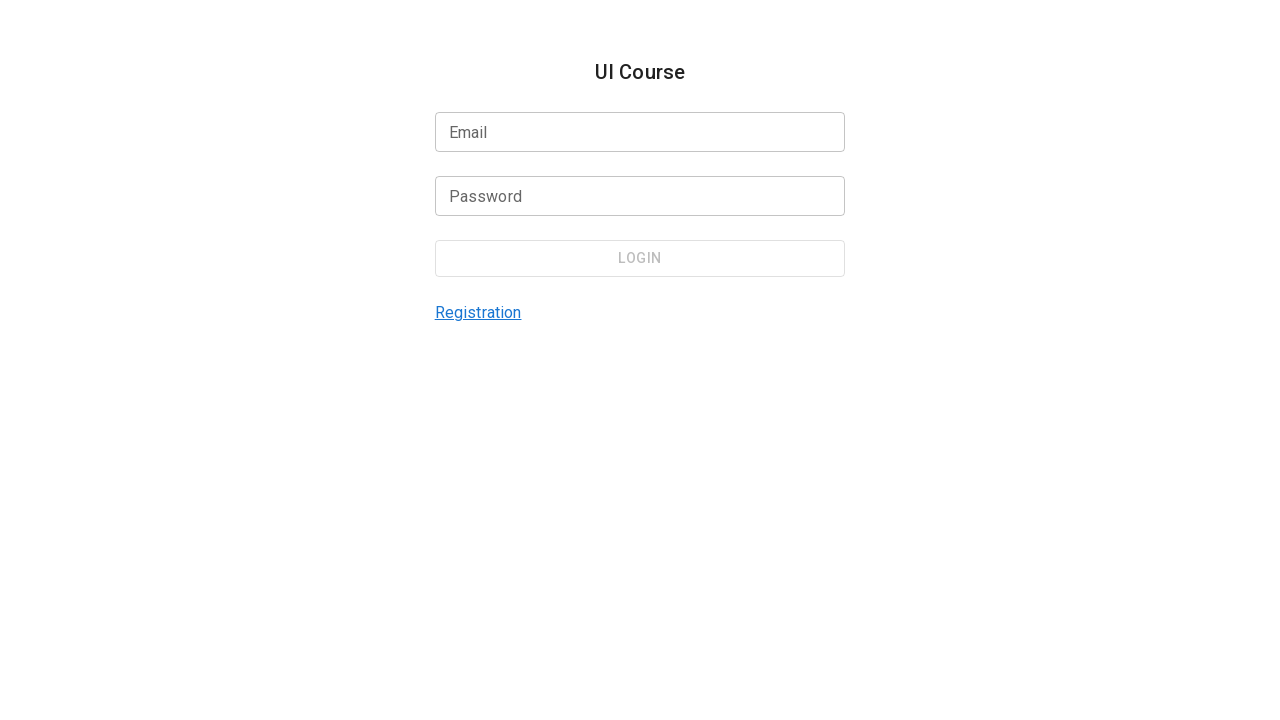

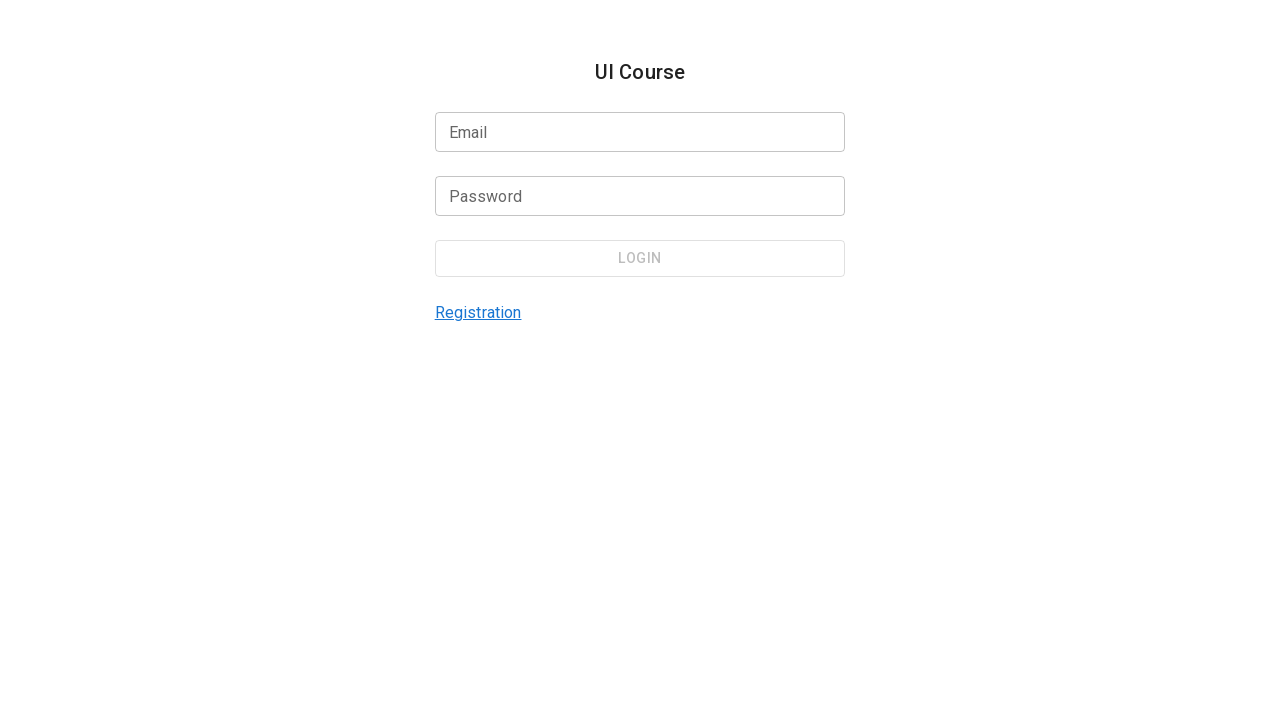